Tests checkbox interactions including checking and unchecking multiple checkboxes in different sections of the page

Starting URL: https://testkru.com/Elements/Checkboxes

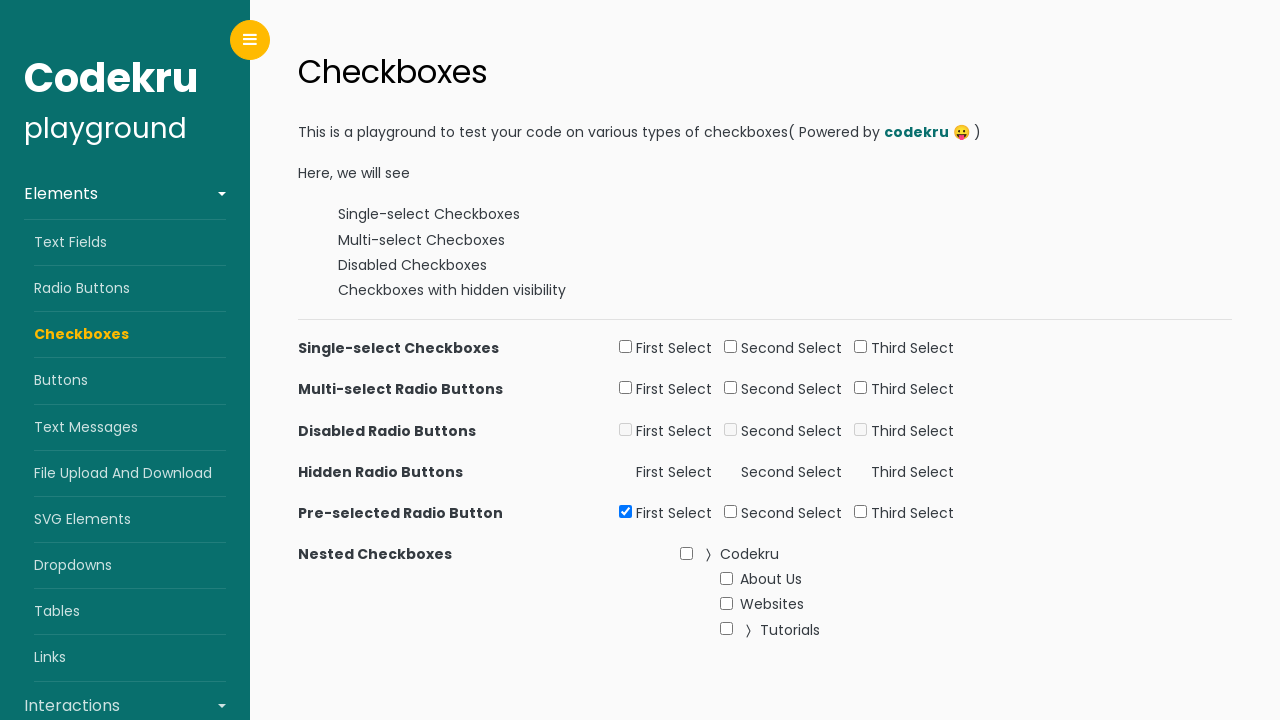

Checked first selection checkbox at (626, 347) on xpath=//input[@id='firstSelect1']
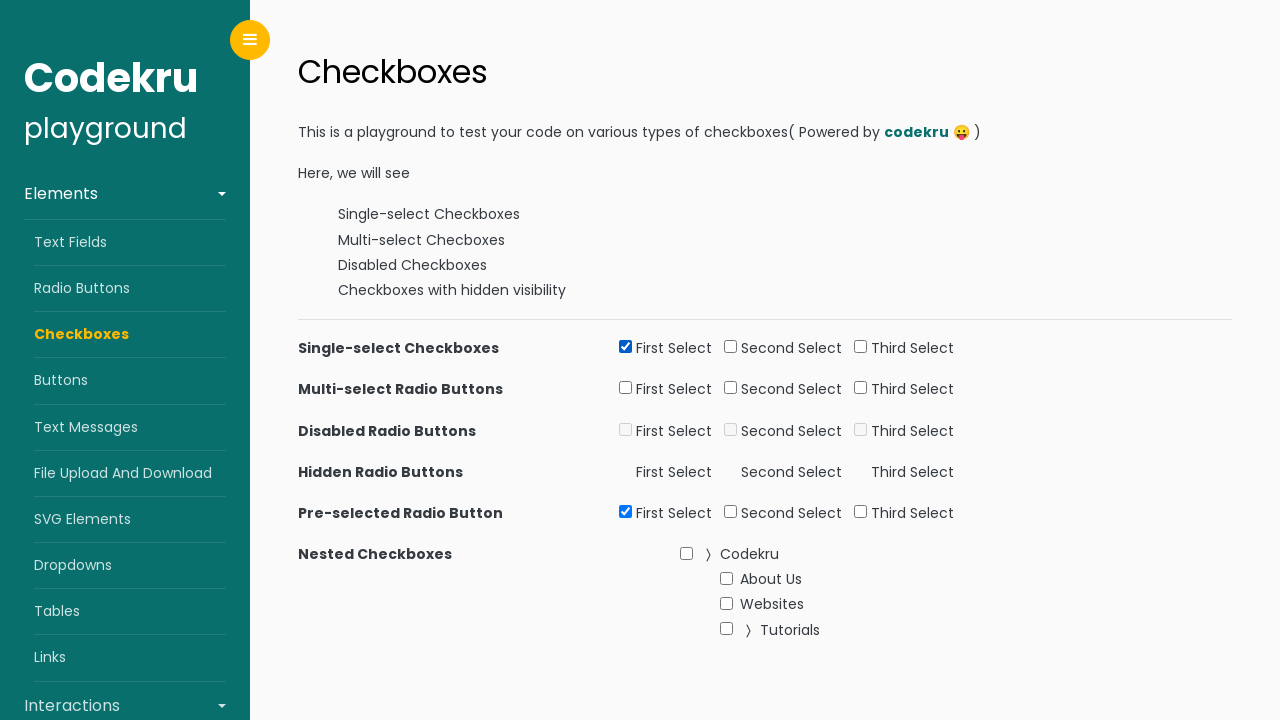

Checked second selection checkbox (option 2) at (731, 388) on xpath=//input[@id='secondSelect2']
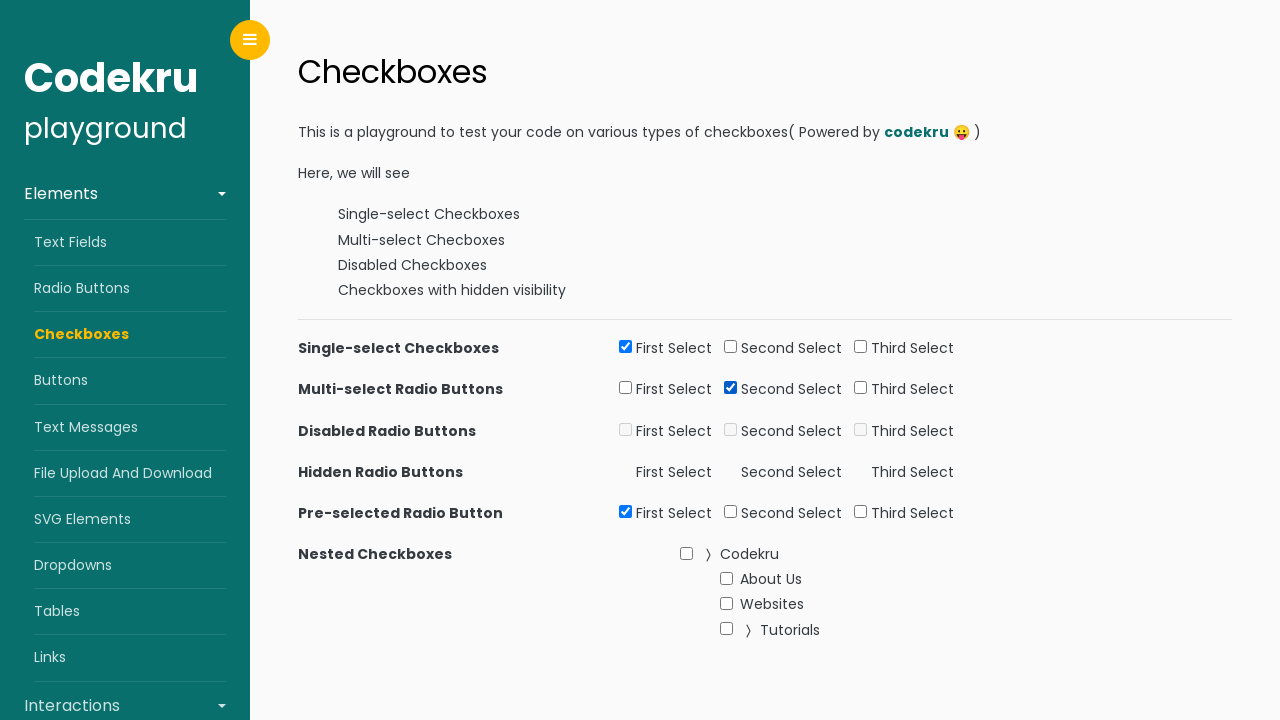

Checked third selection checkbox (option 2) at (861, 388) on xpath=//input[@id='thirdSelect2']
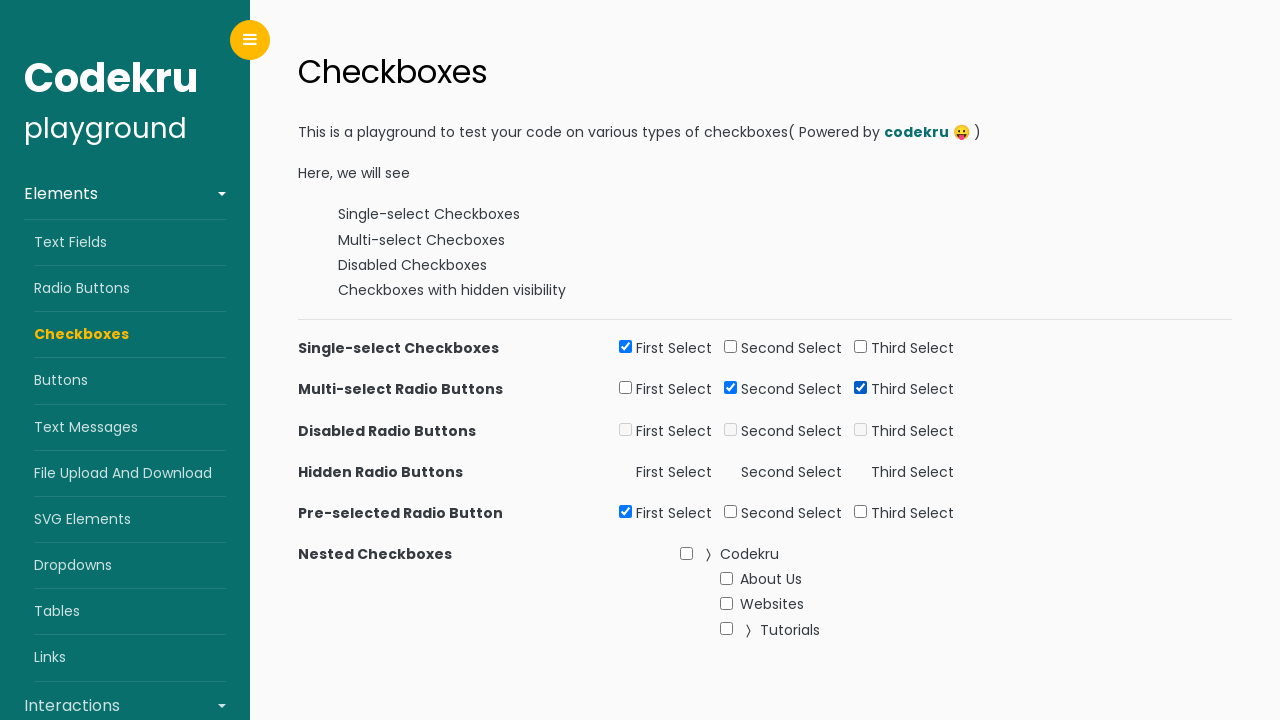

Checked second selection checkbox (option 5) at (731, 511) on xpath=//input[@id='secondSelect5']
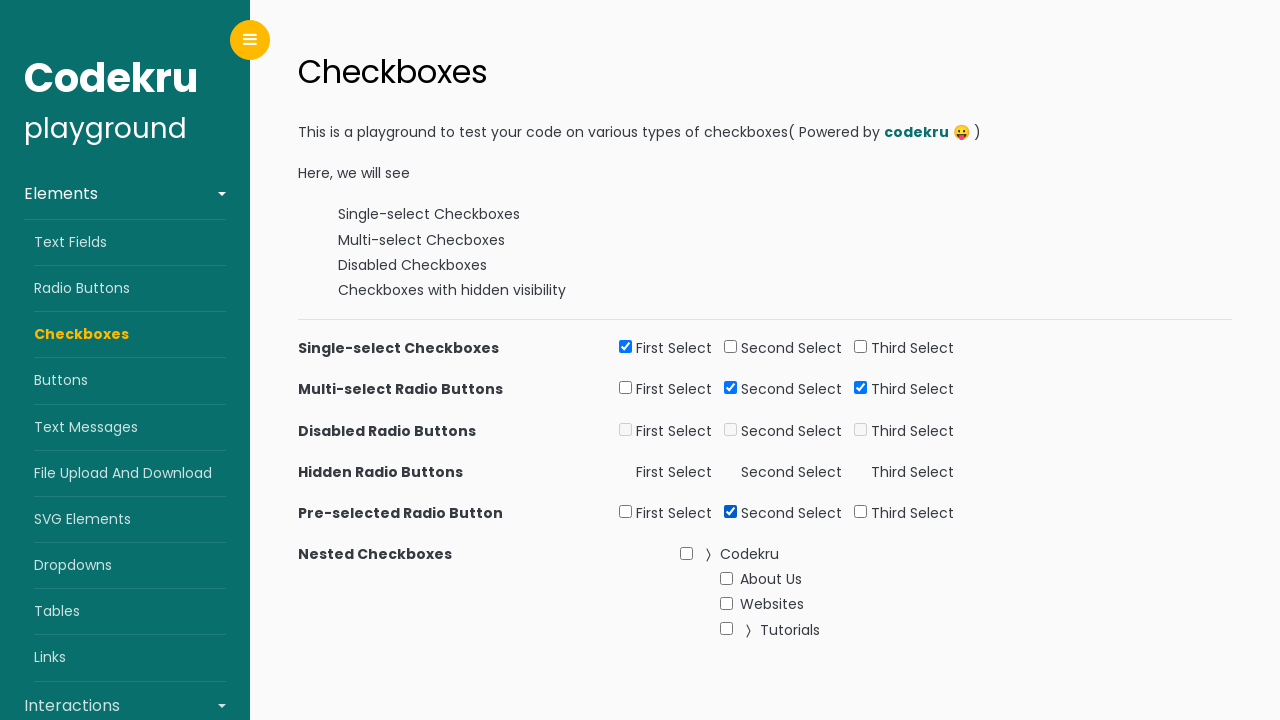

Checked second selection checkbox (option 5) again on xpath=//input[@id='secondSelect5']
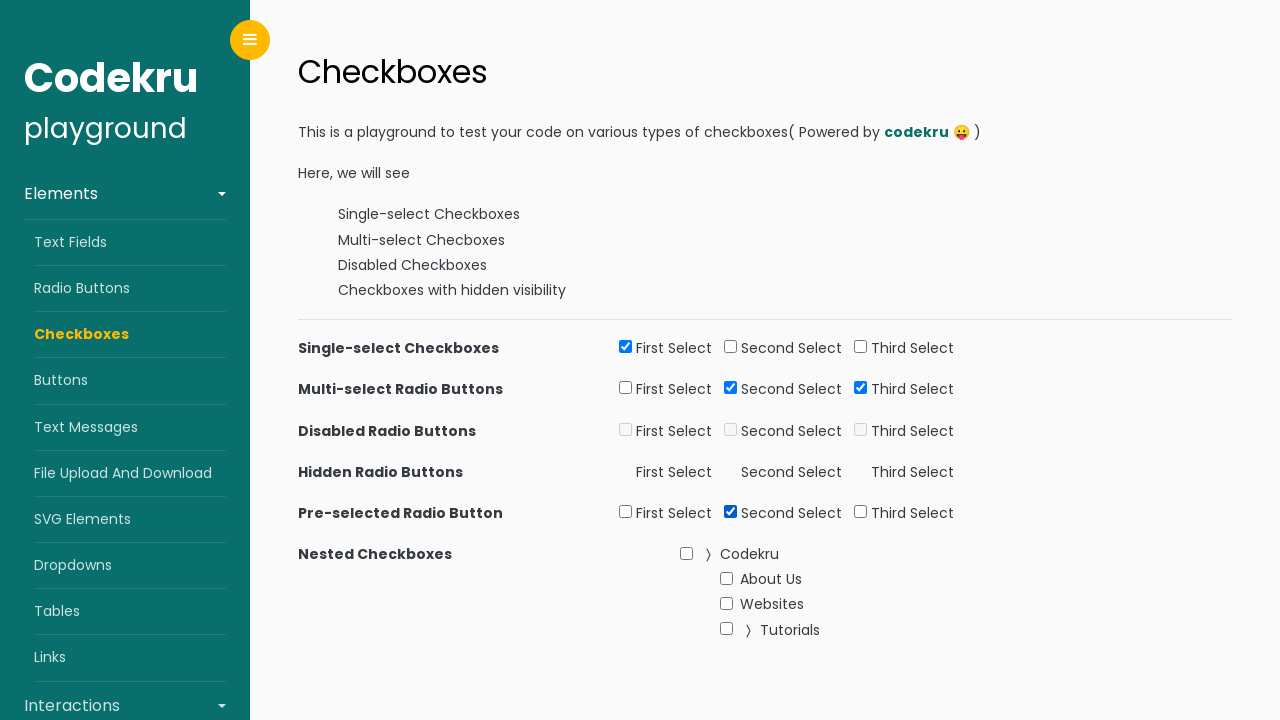

Checked checkbox in nested list at (686, 553) on xpath=//body/div[@class='wrapper d-flex align-items-stretch']/div[@id='content']
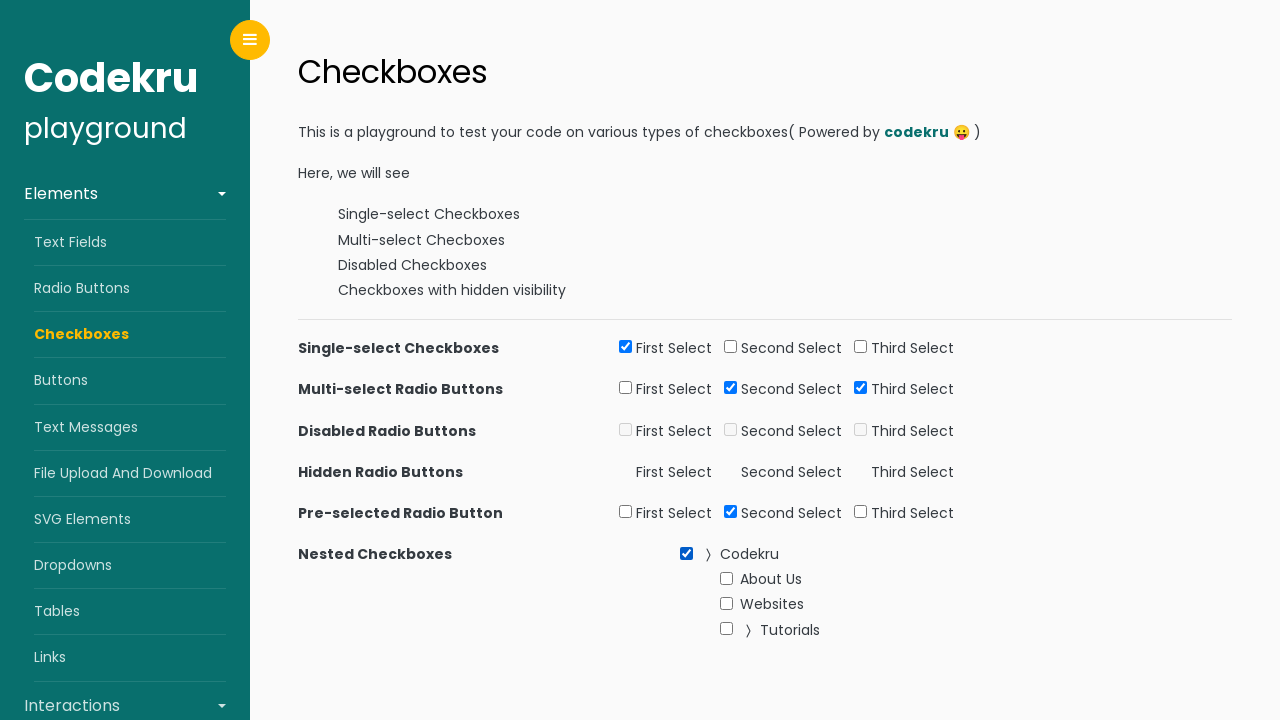

Checked Websites checkbox at (726, 604) on xpath=//li[normalize-space()='Websites']//input[@type='checkbox']
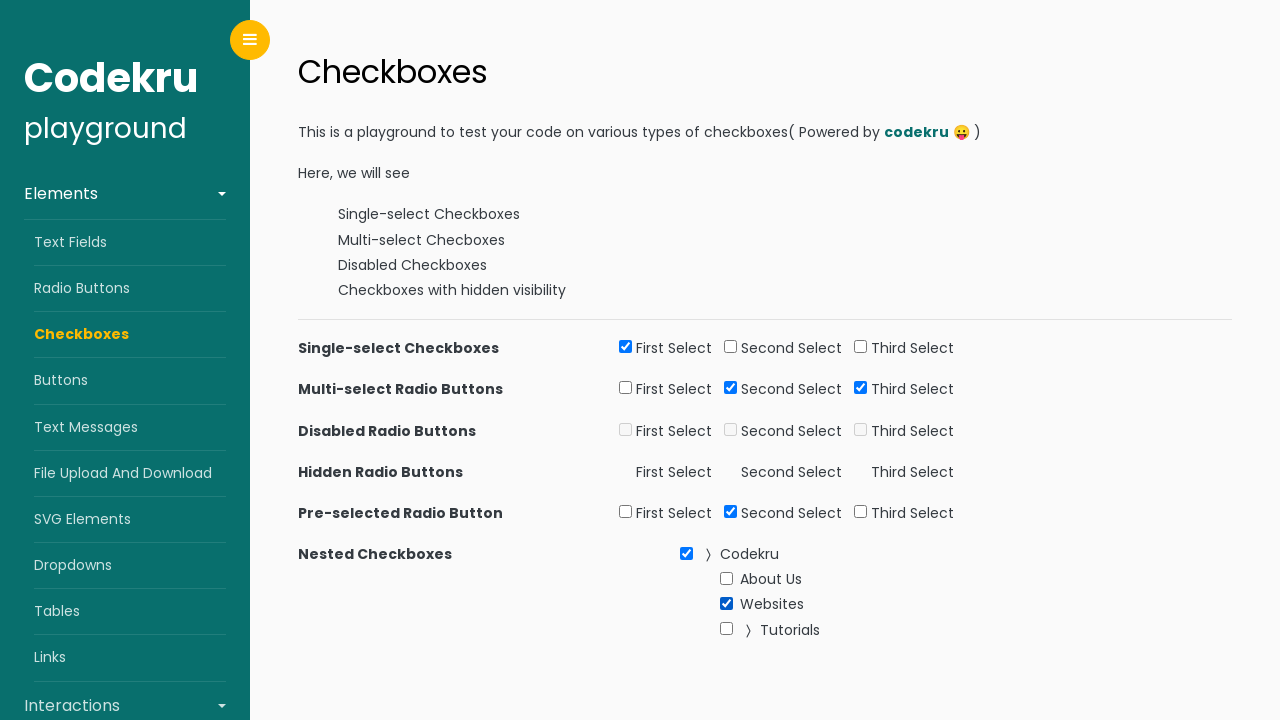

Clicked on expand icon to reveal nested options at (748, 631) on xpath=//div[@id='content']//div//ul[1]//li[3]//*[name()='svg']
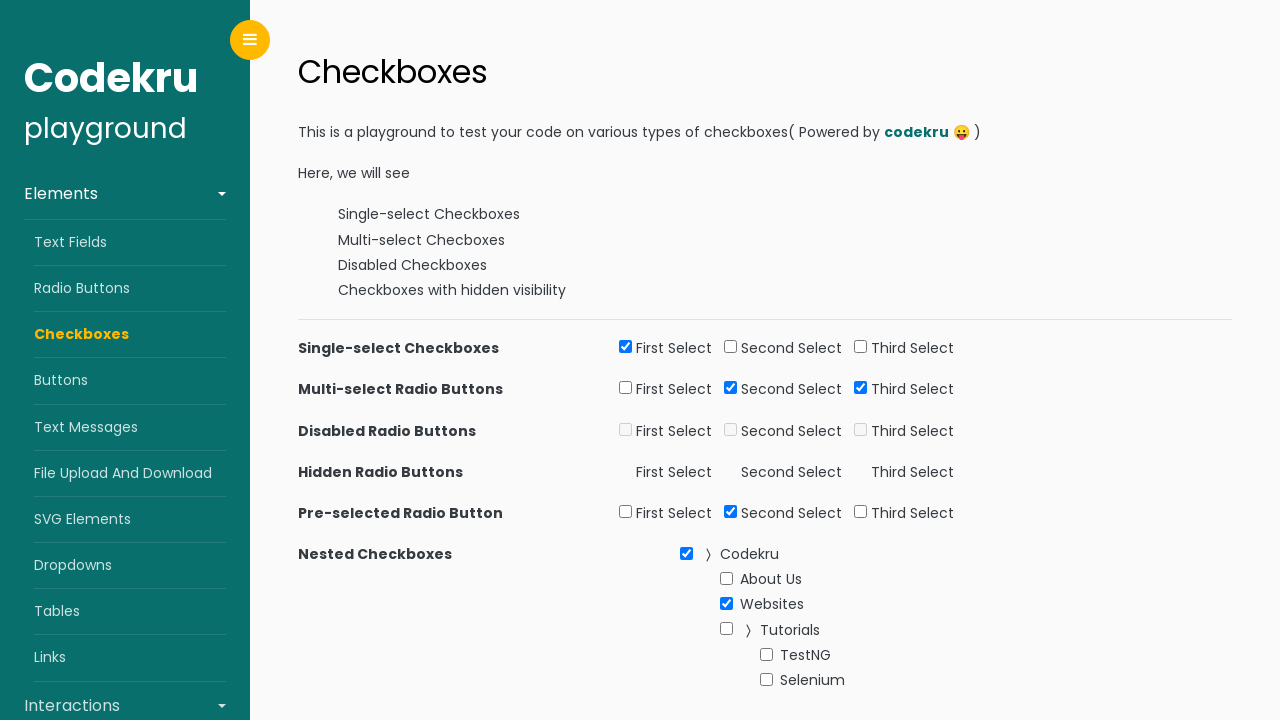

Checked Selenium checkbox at (766, 679) on xpath=//li[normalize-space()='Selenium']//input[@type='checkbox']
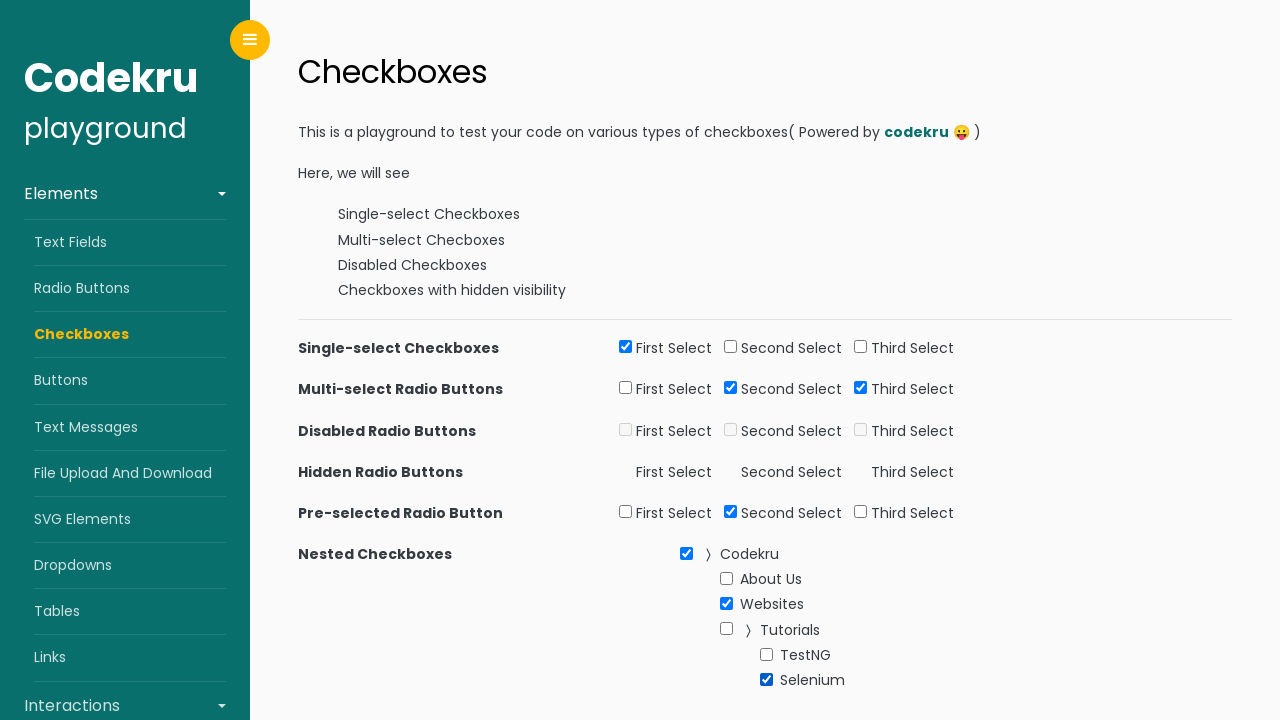

Unchecked Selenium checkbox at (766, 679) on xpath=//li[normalize-space()='Selenium']//input[@type='checkbox']
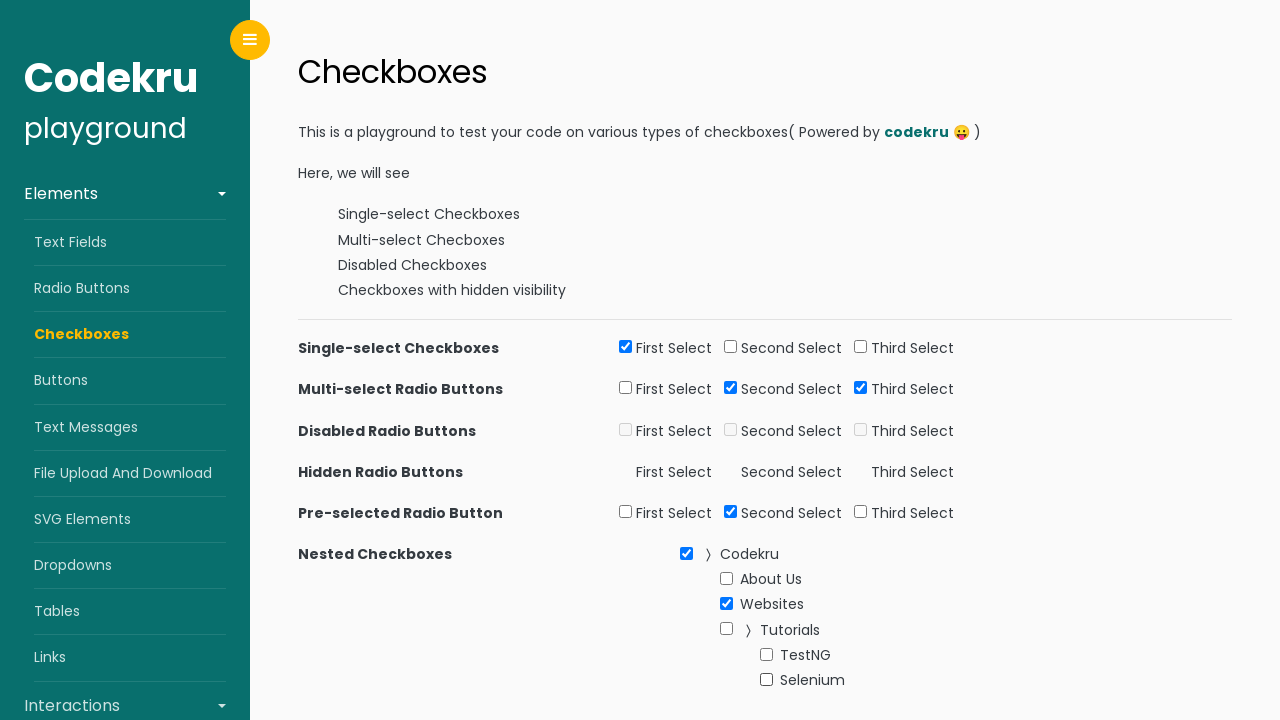

Unchecked Websites checkbox at (726, 604) on xpath=//li[normalize-space()='Websites']//input[@type='checkbox']
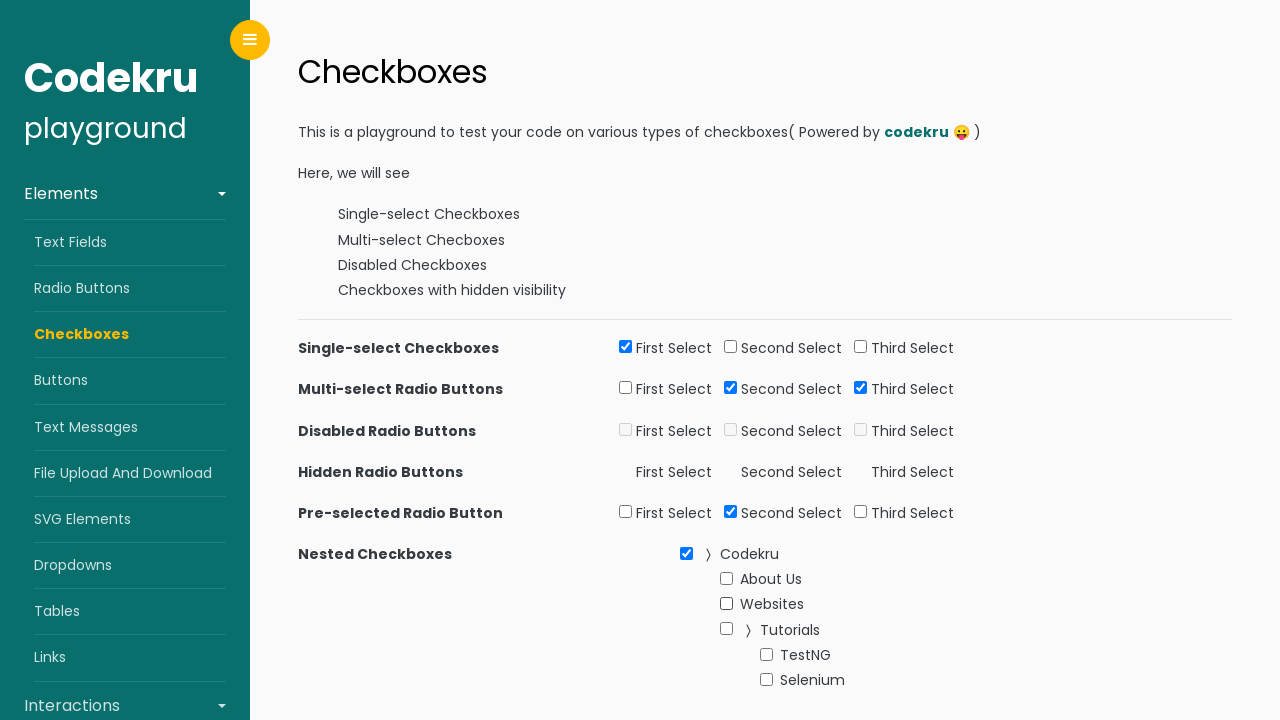

Unchecked Websites checkbox again on xpath=//li[normalize-space()='Websites']//input[@type='checkbox']
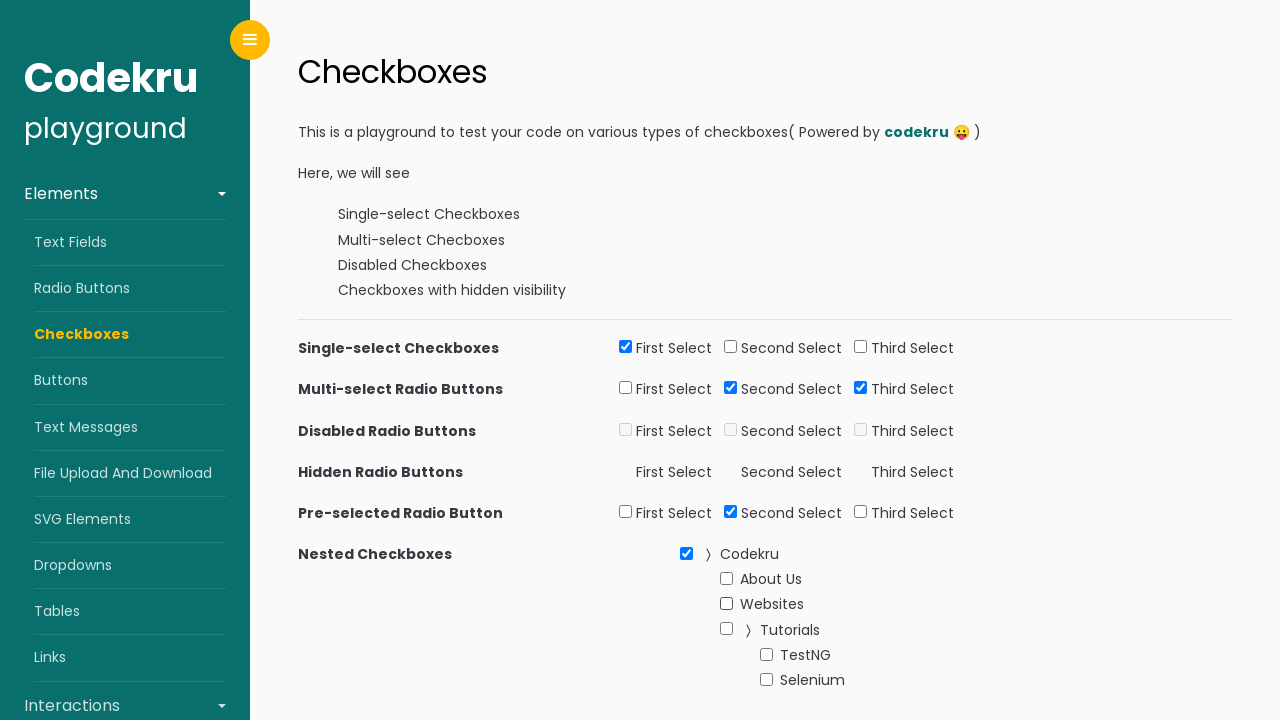

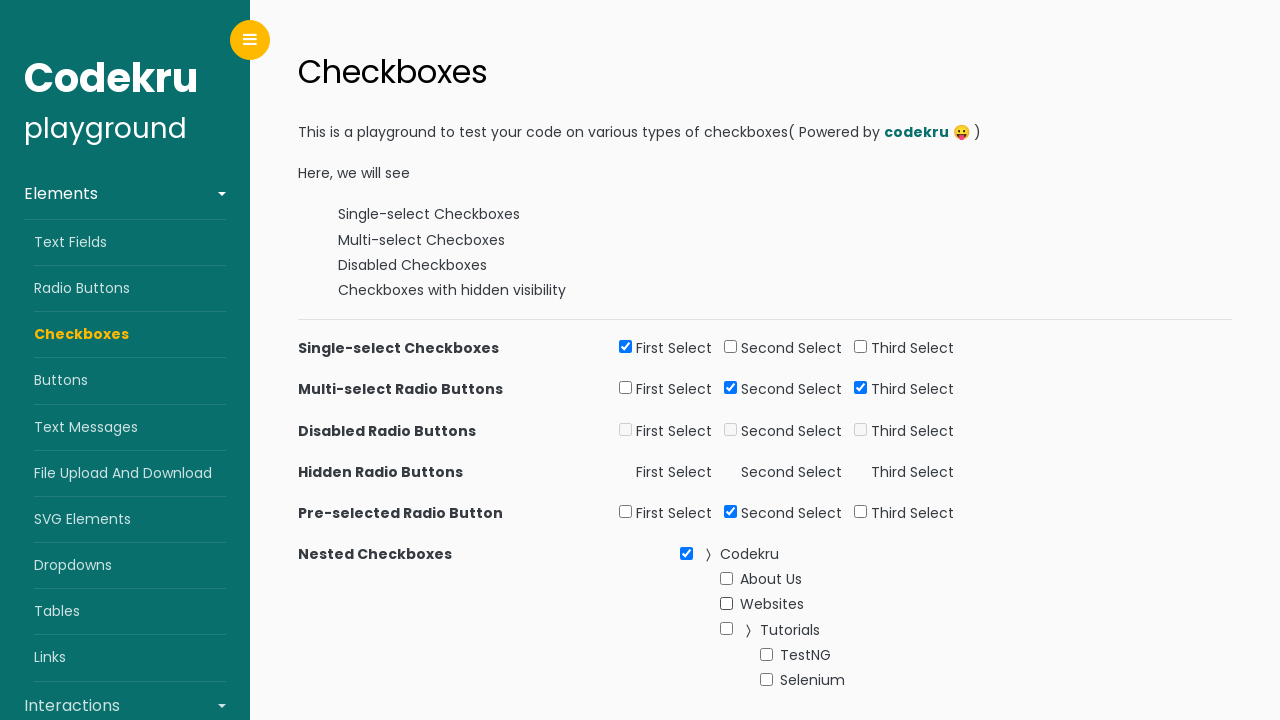